Adds a Samsung Galaxy S6 phone to the shopping cart by navigating to the Phones category, selecting the product, and clicking Add to cart

Starting URL: https://www.demoblaze.com/#

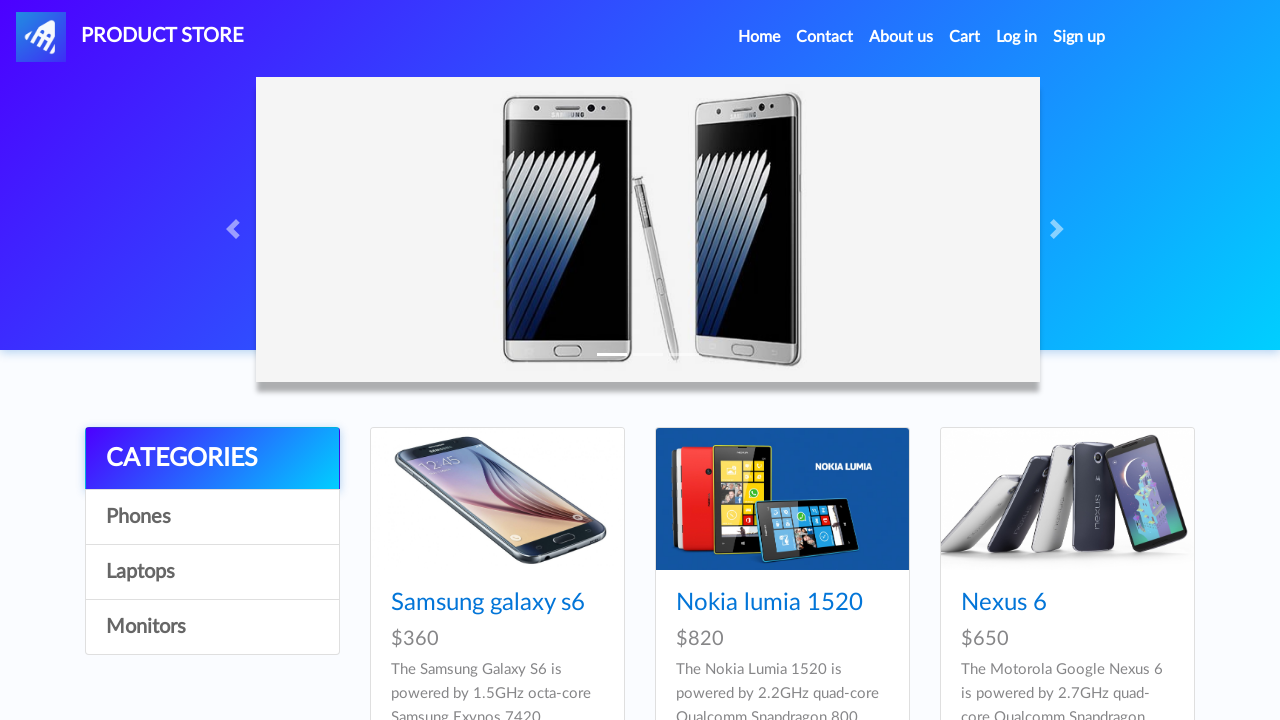

Clicked on Phones category at (212, 517) on a:has-text('Phones')
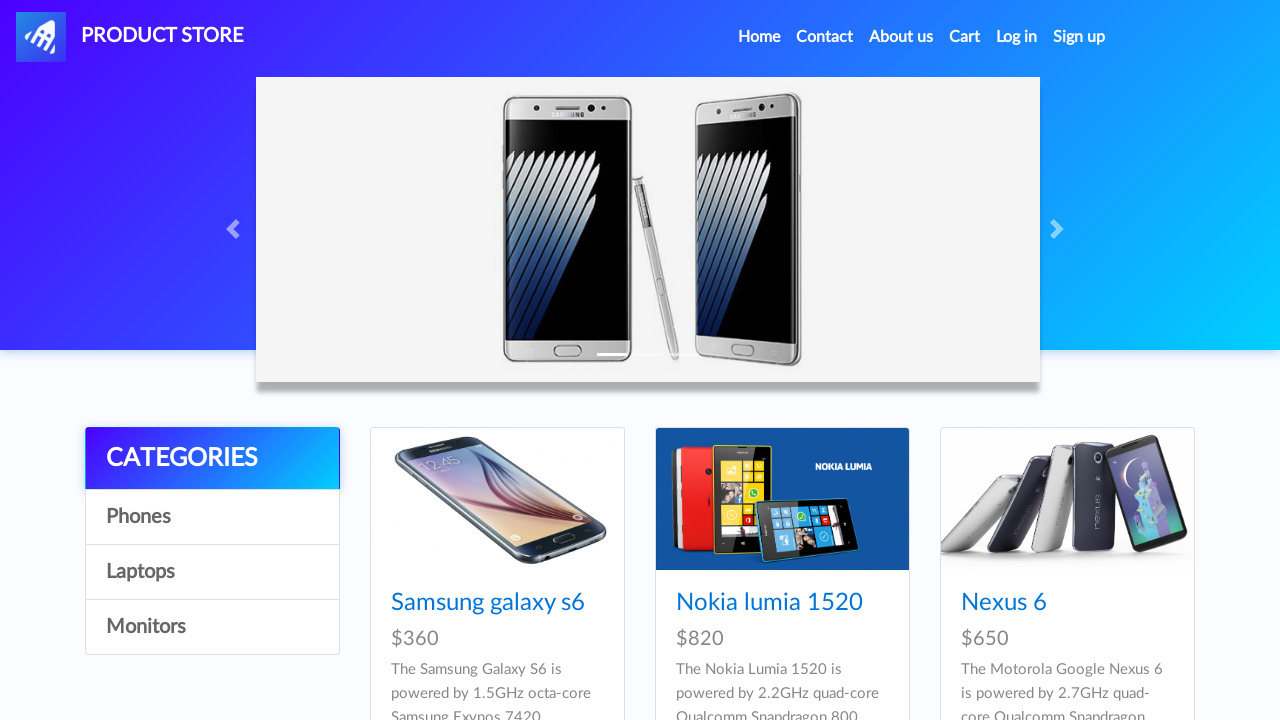

Samsung Galaxy S6 product appeared
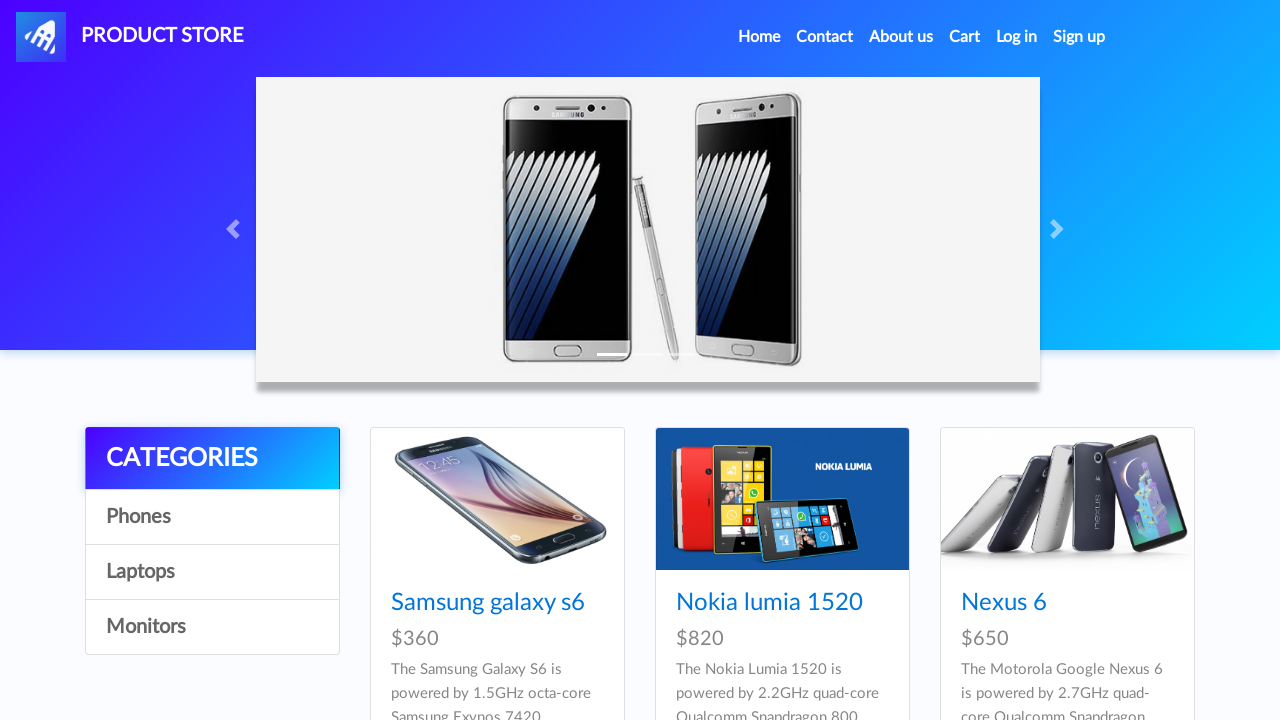

Clicked on Samsung Galaxy S6 product at (488, 603) on a:has-text('Samsung galaxy s6')
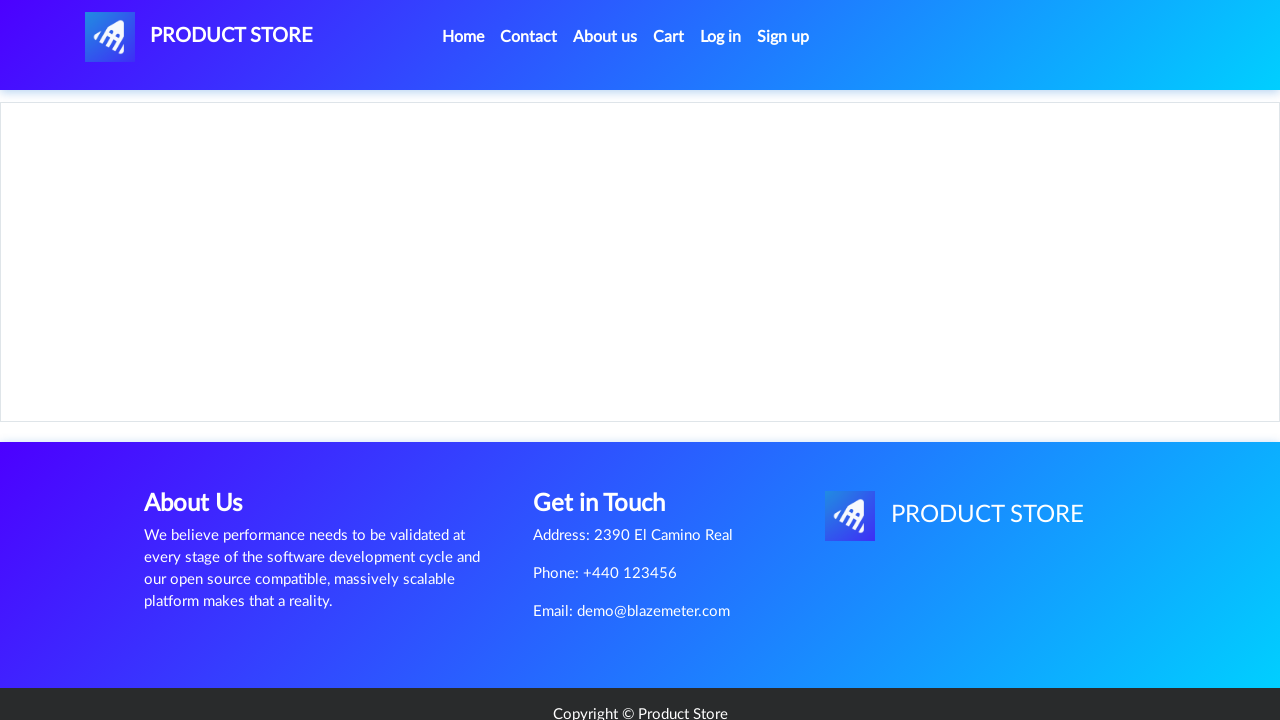

Product page loaded with Add to cart button
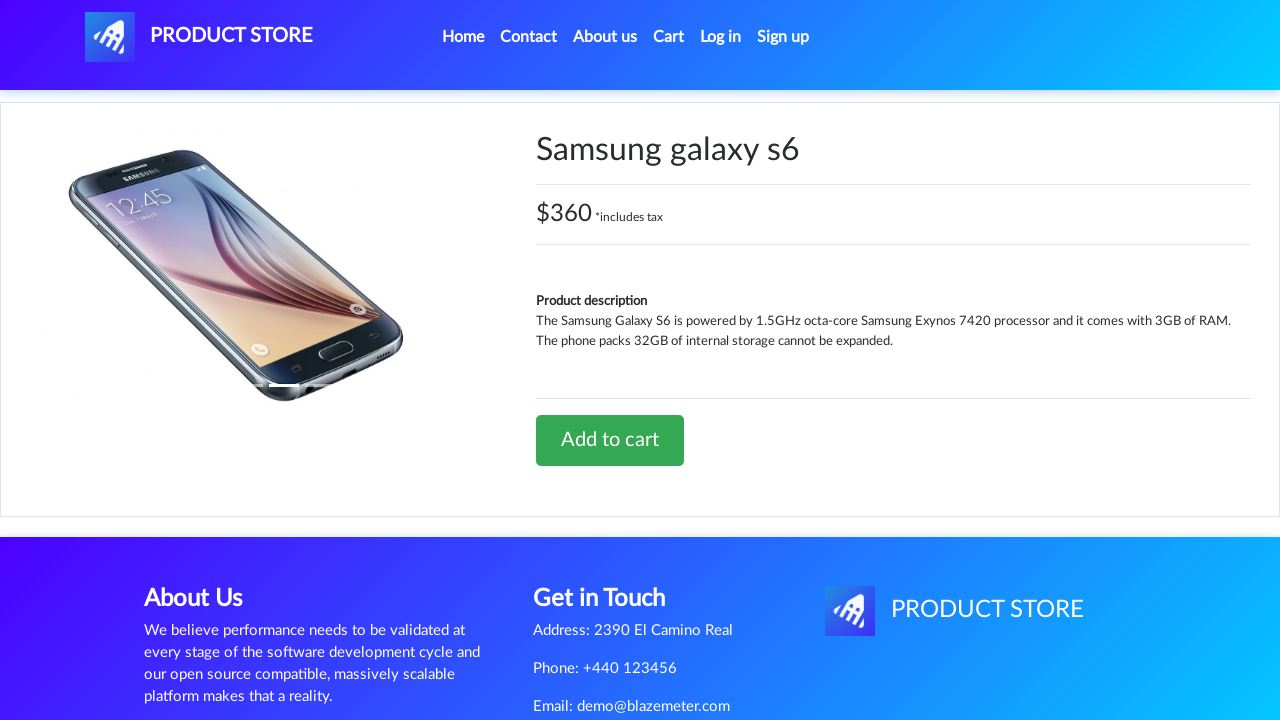

Set up dialog handler to accept confirmations
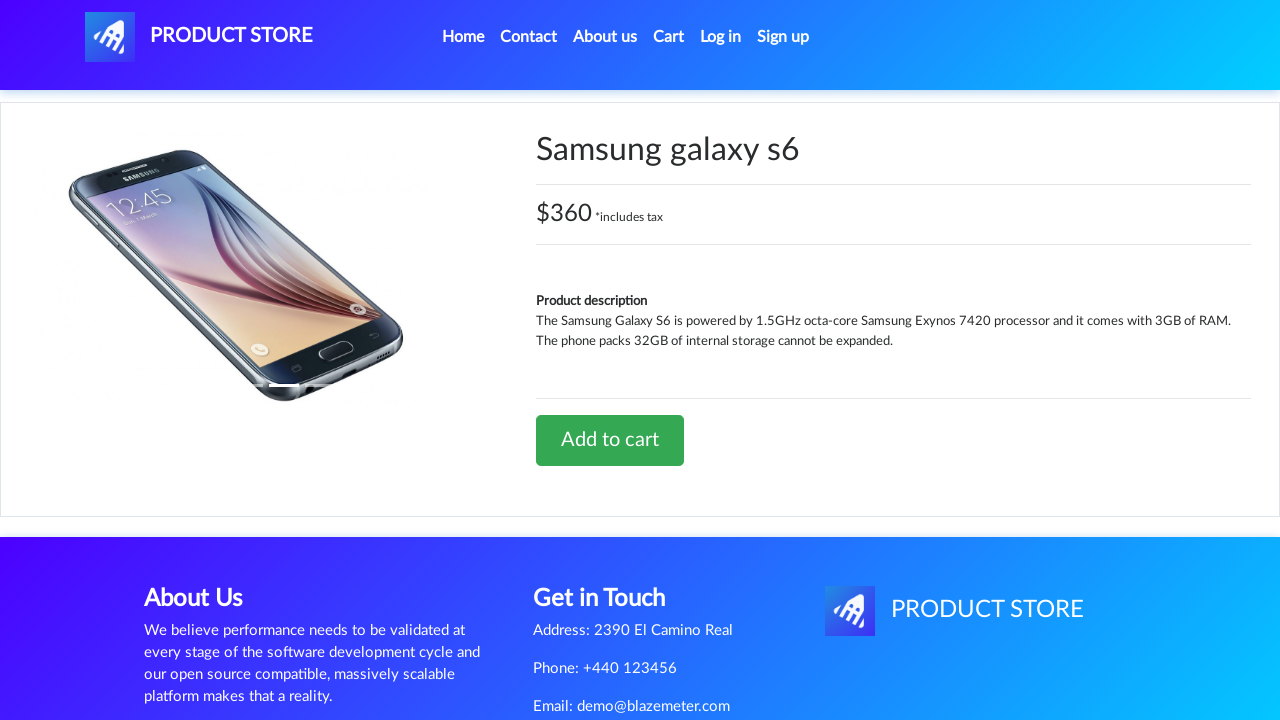

Clicked Add to cart button at (610, 440) on a:has-text('Add to cart')
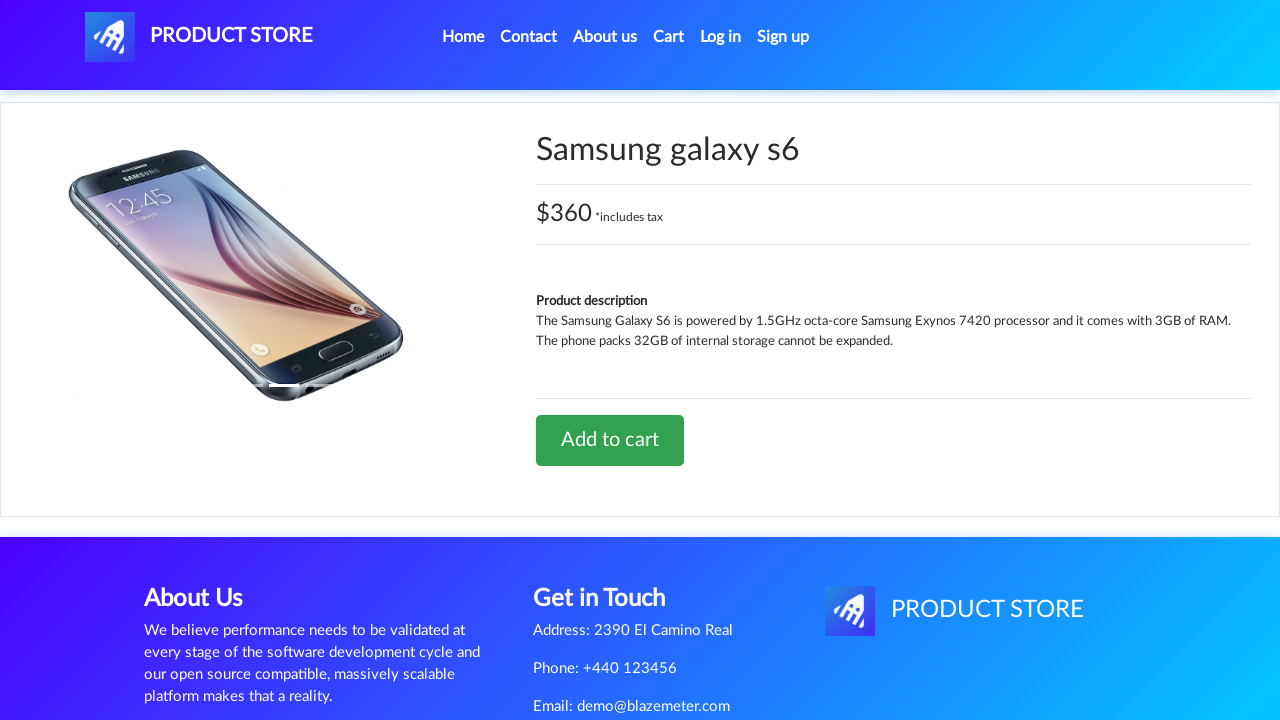

Waited for confirmation dialog to be processed
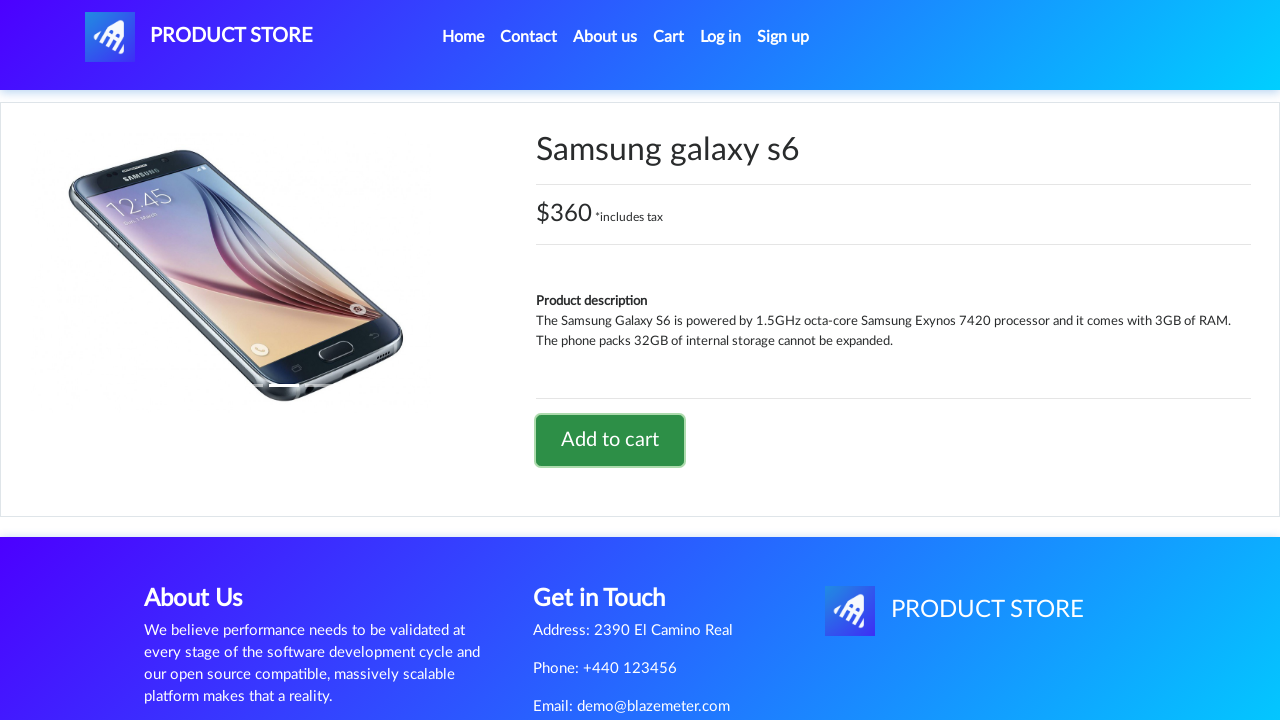

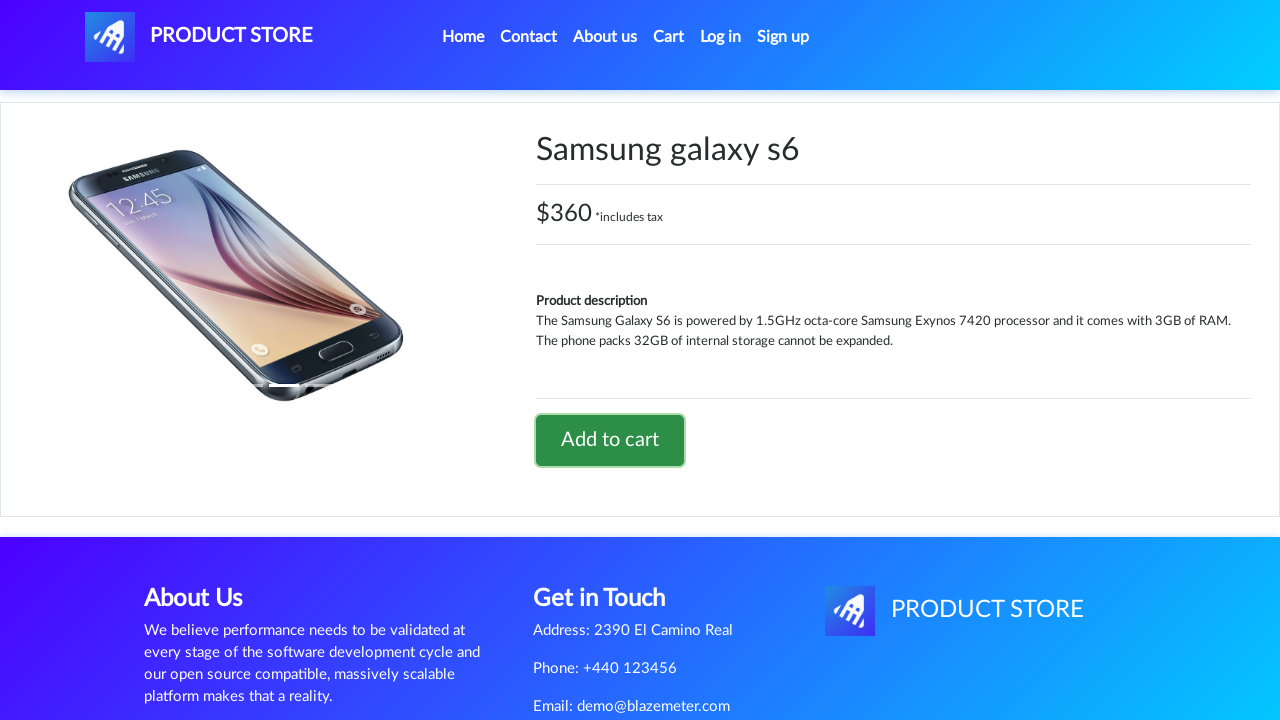